Tests drag and drop functionality using the dragTo method to drag a source element onto a target element

Starting URL: https://testautomationpractice.blogspot.com/

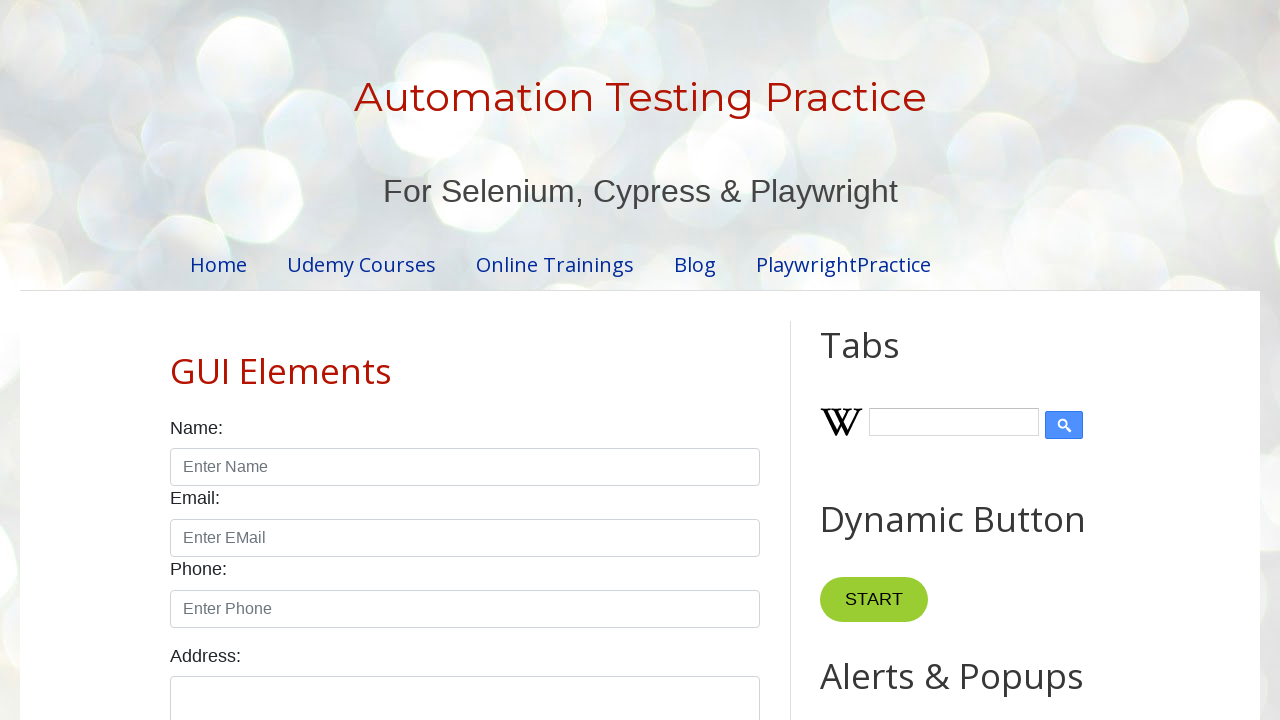

Located source element with id 'draggable'
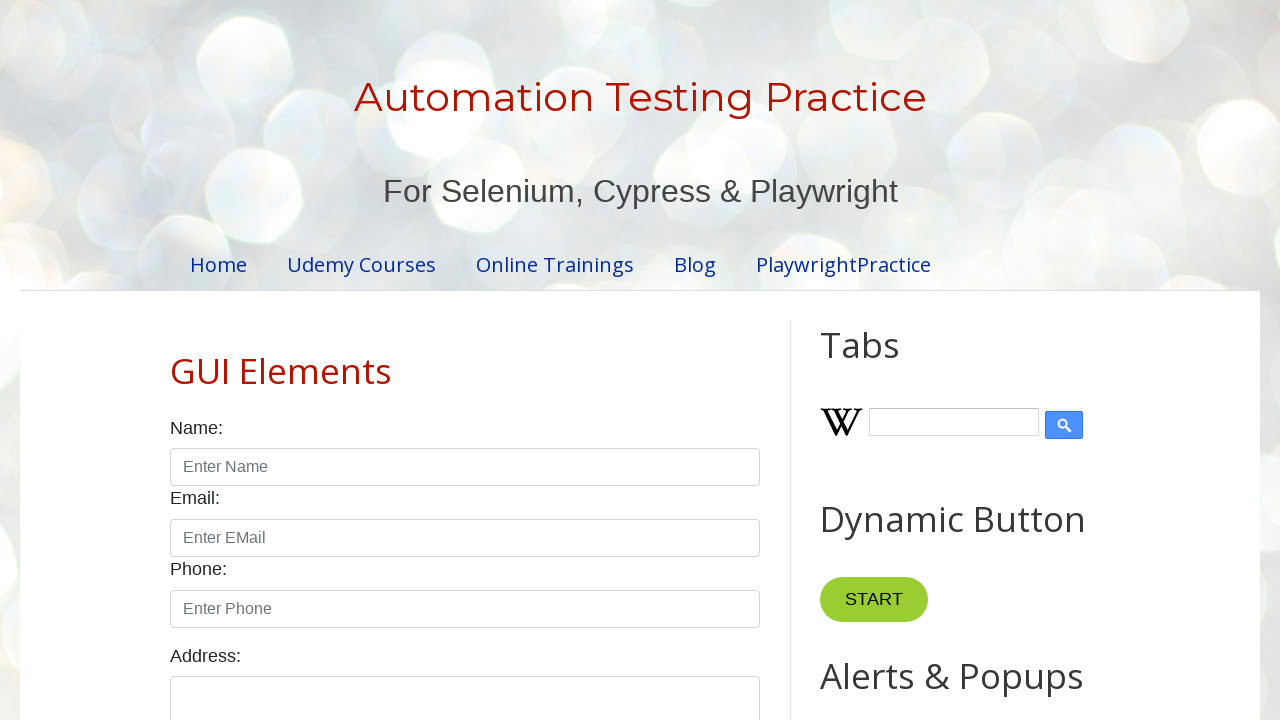

Located target element with id 'droppable'
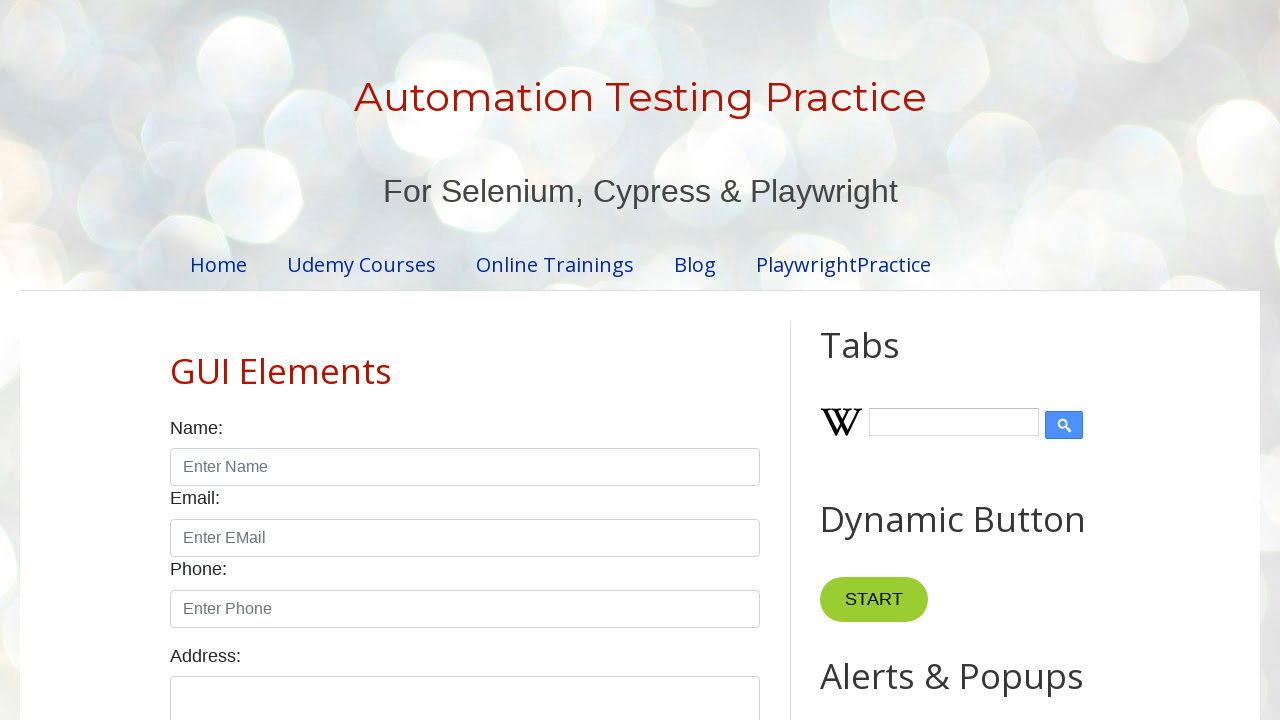

Dragged source element onto target element at (1015, 386)
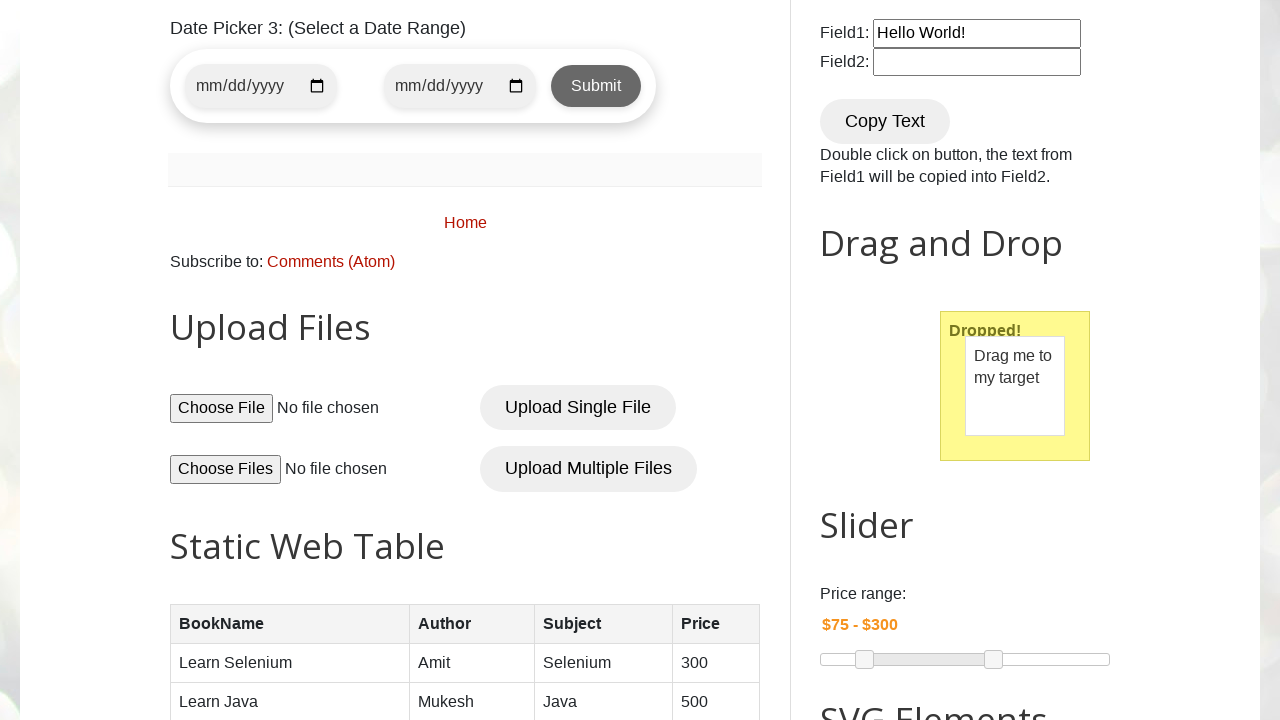

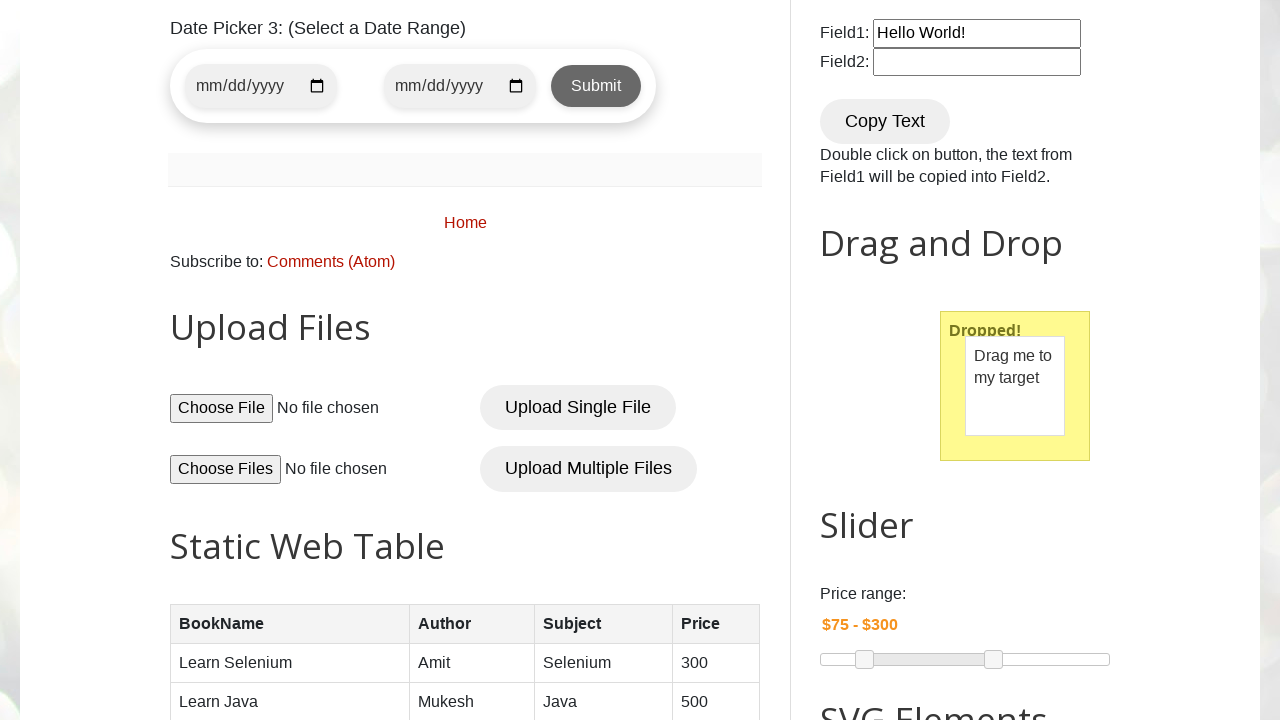